Tests DuckDuckGo search functionality by entering a search query and submitting it

Starting URL: https://duckduckgo.com

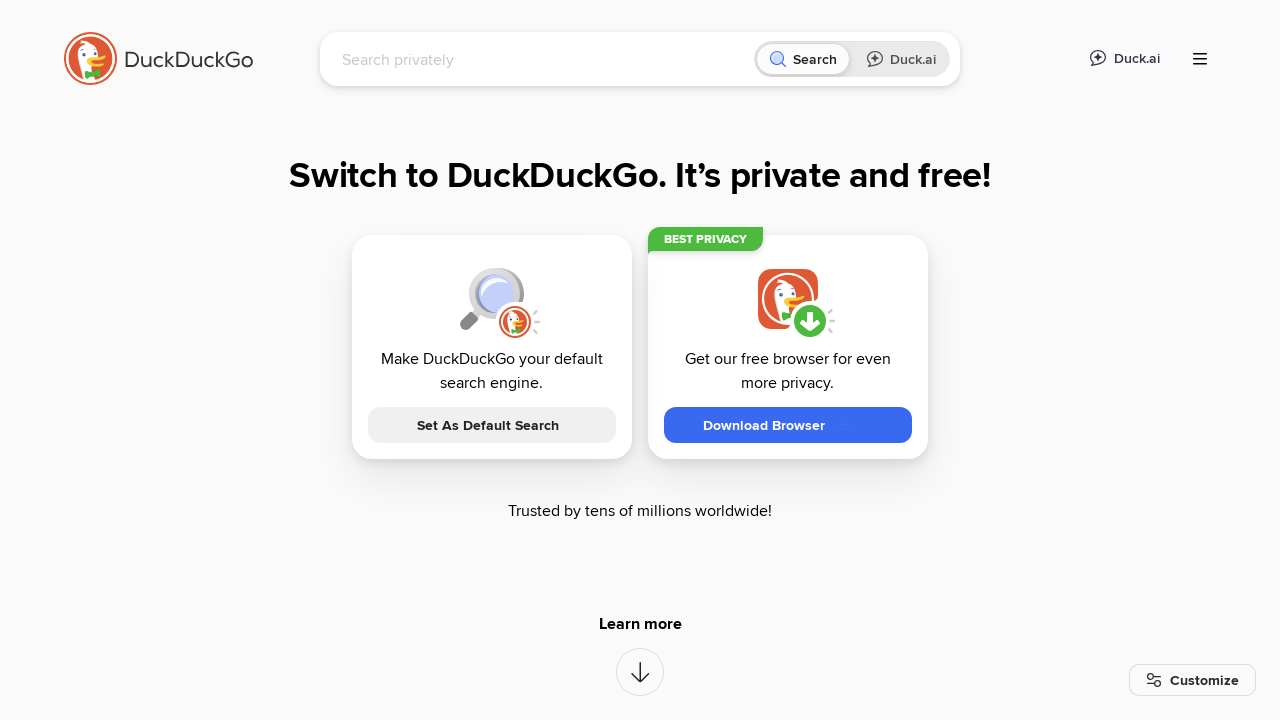

Filled DuckDuckGo search box with 'Selenium Python' on input[name='q']
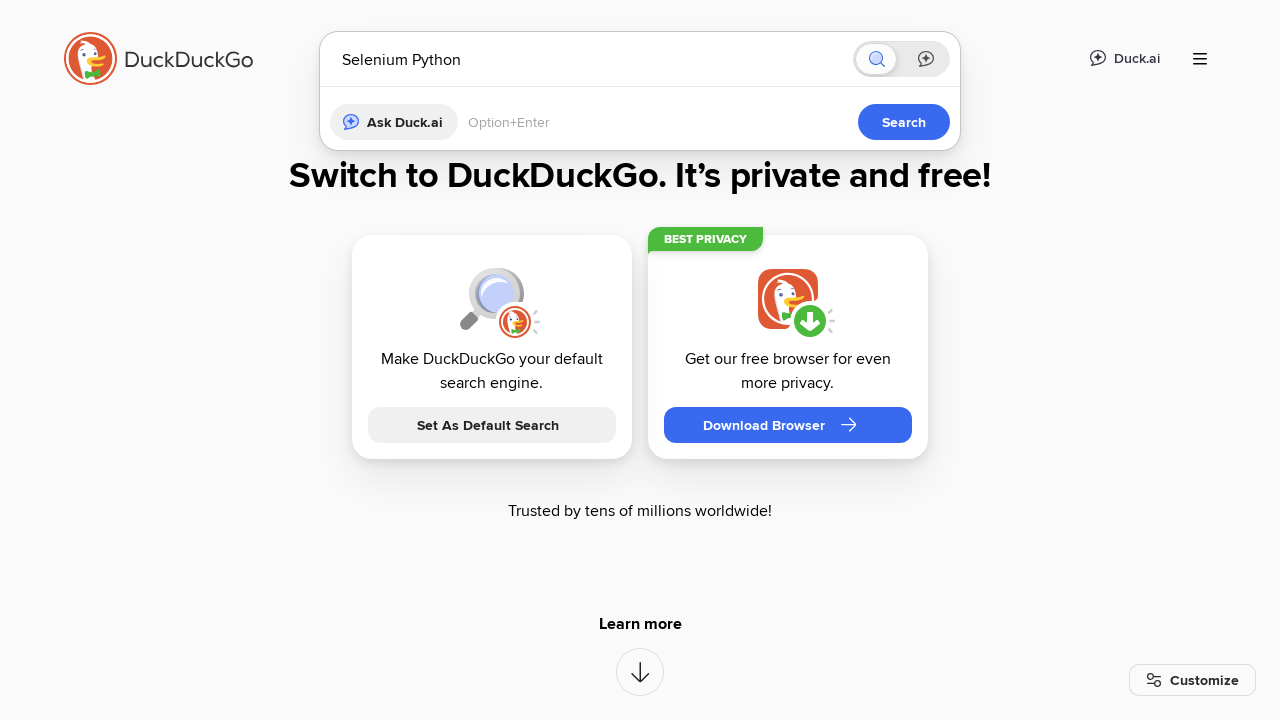

Pressed Enter to submit search query on input[name='q']
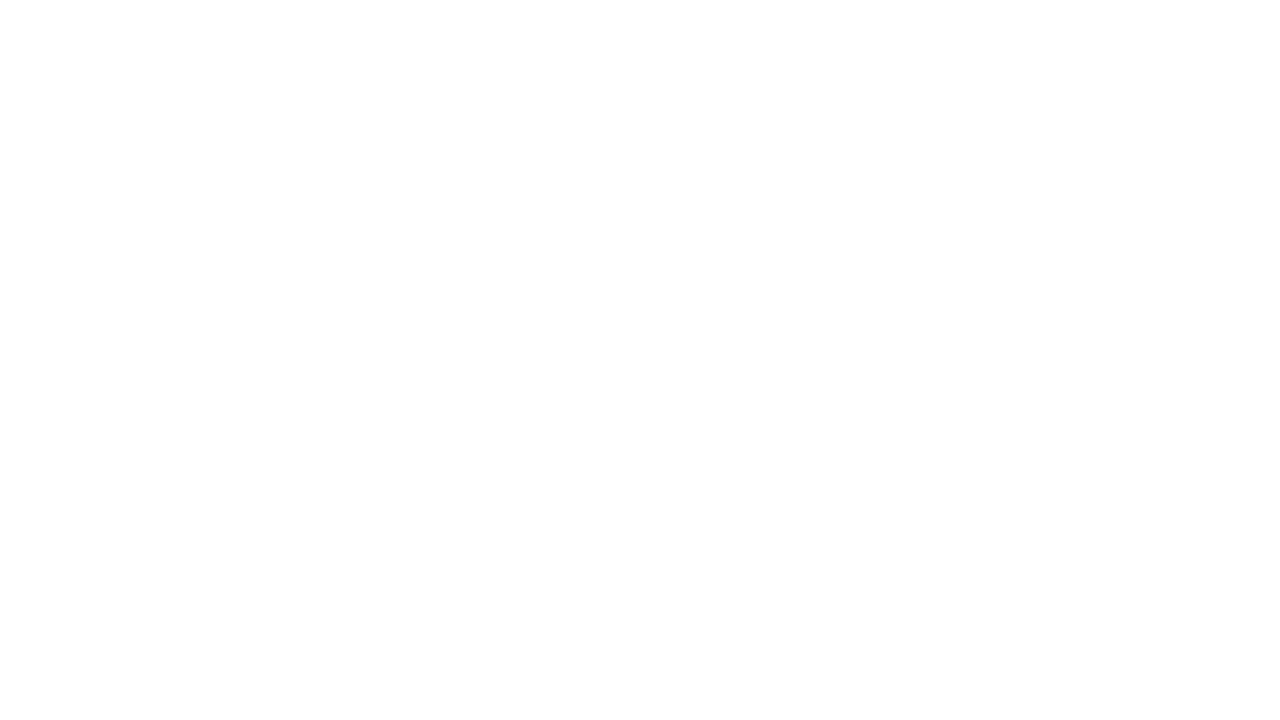

Waited for search results to load
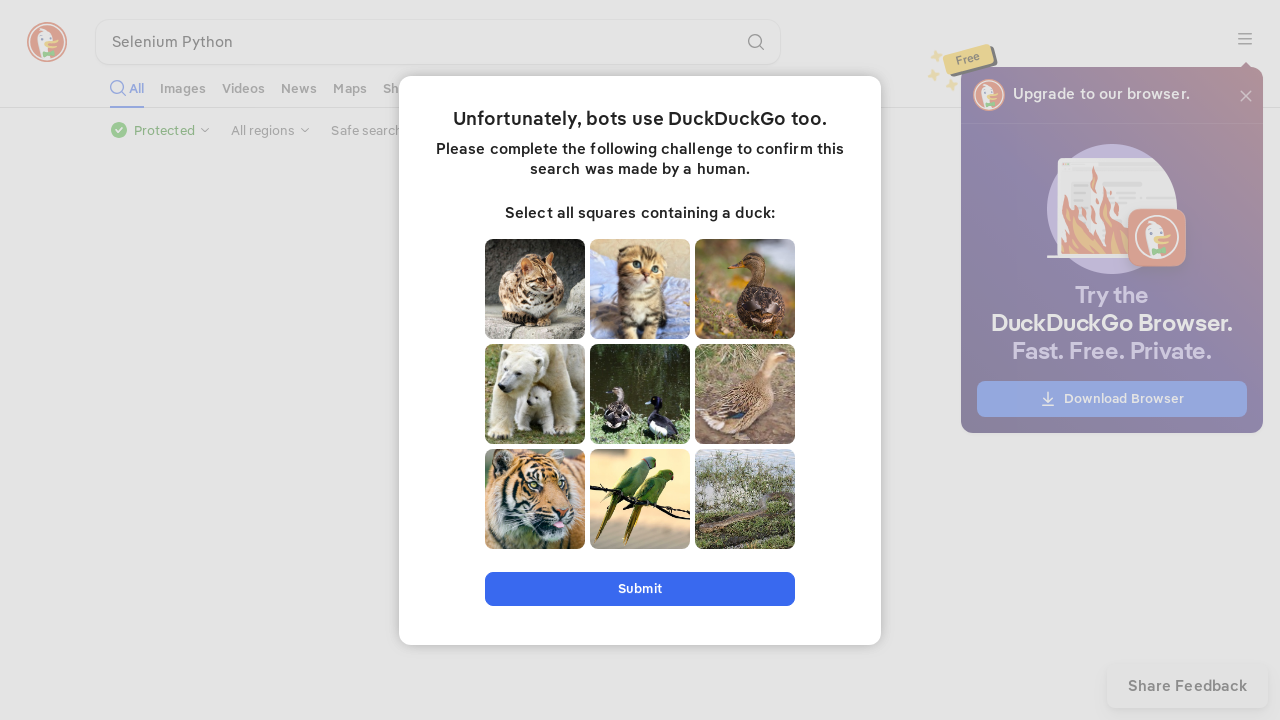

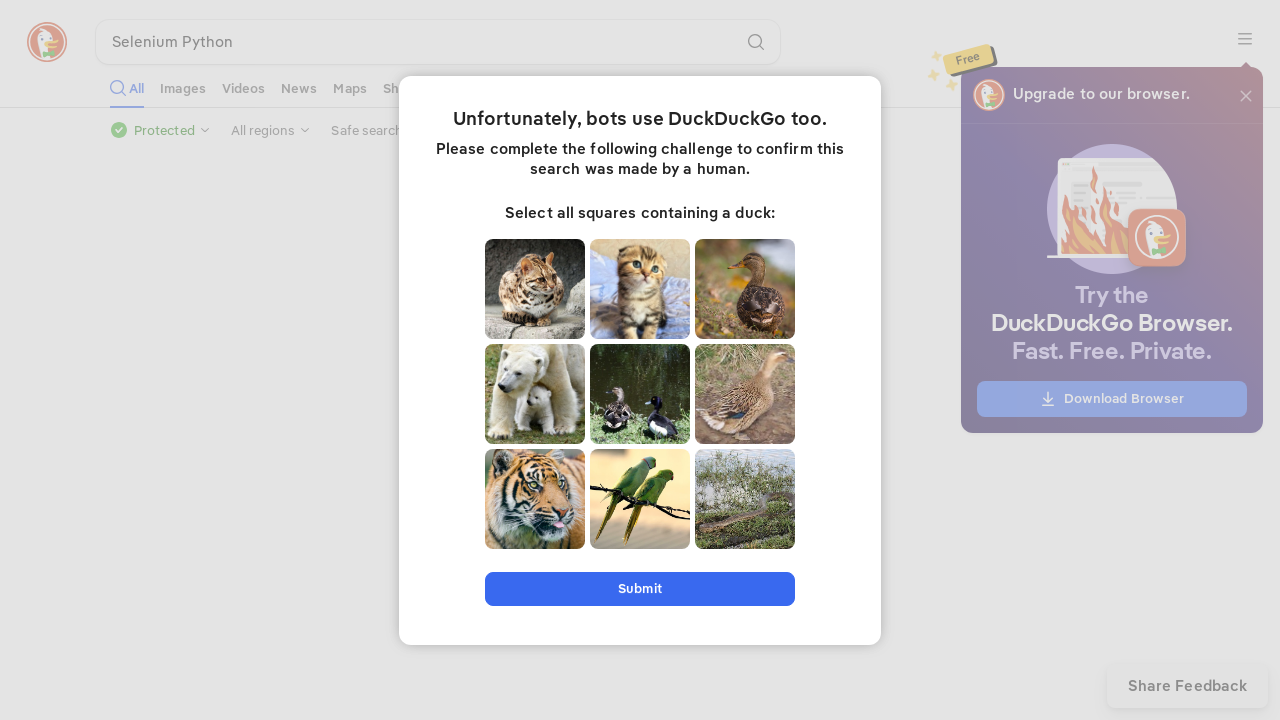